Tests that after searching for 'ca', the first product is Cauliflower and second is Carrot

Starting URL: https://rahulshettyacademy.com/seleniumPractise/#/

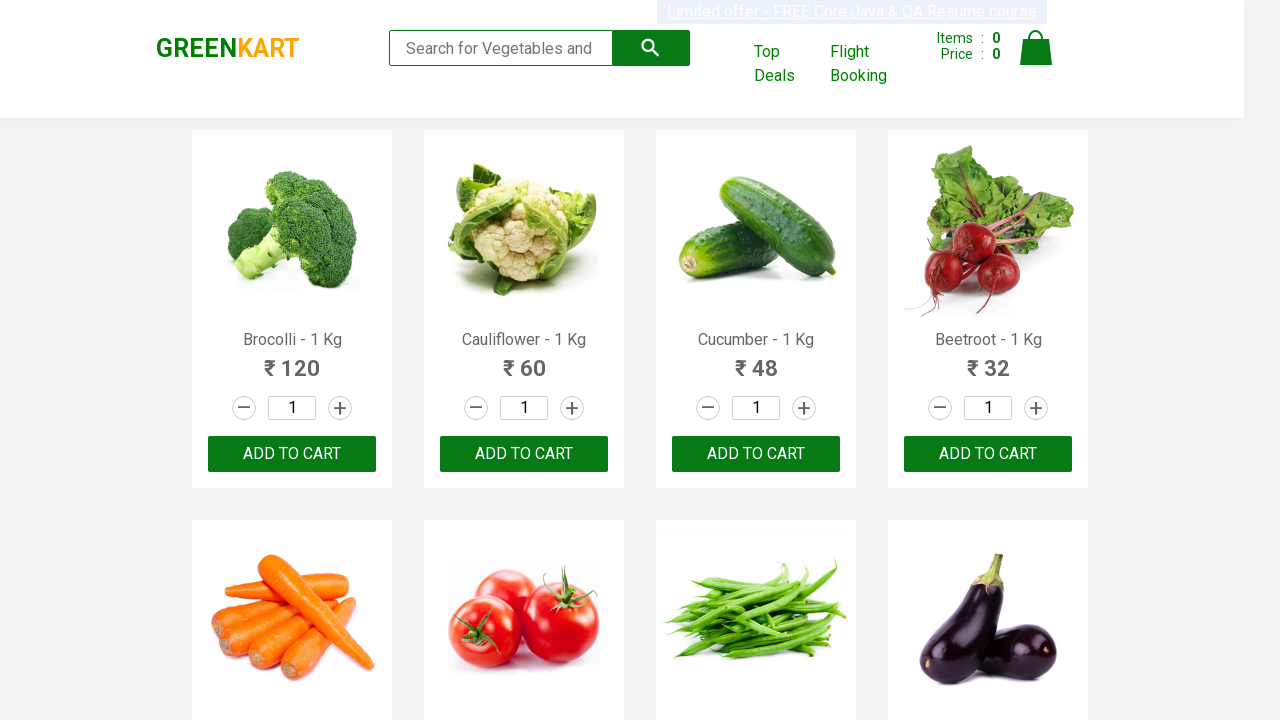

Filled search field with 'ca' on .search-keyword
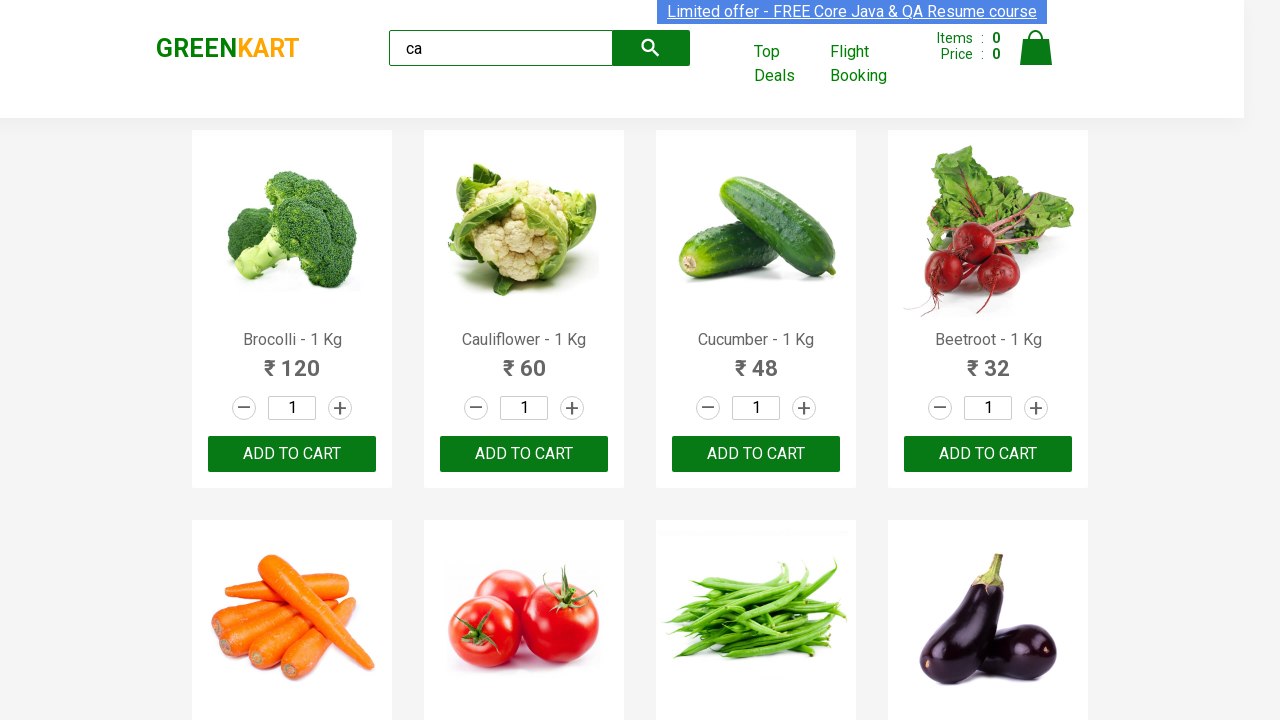

First product loaded after search
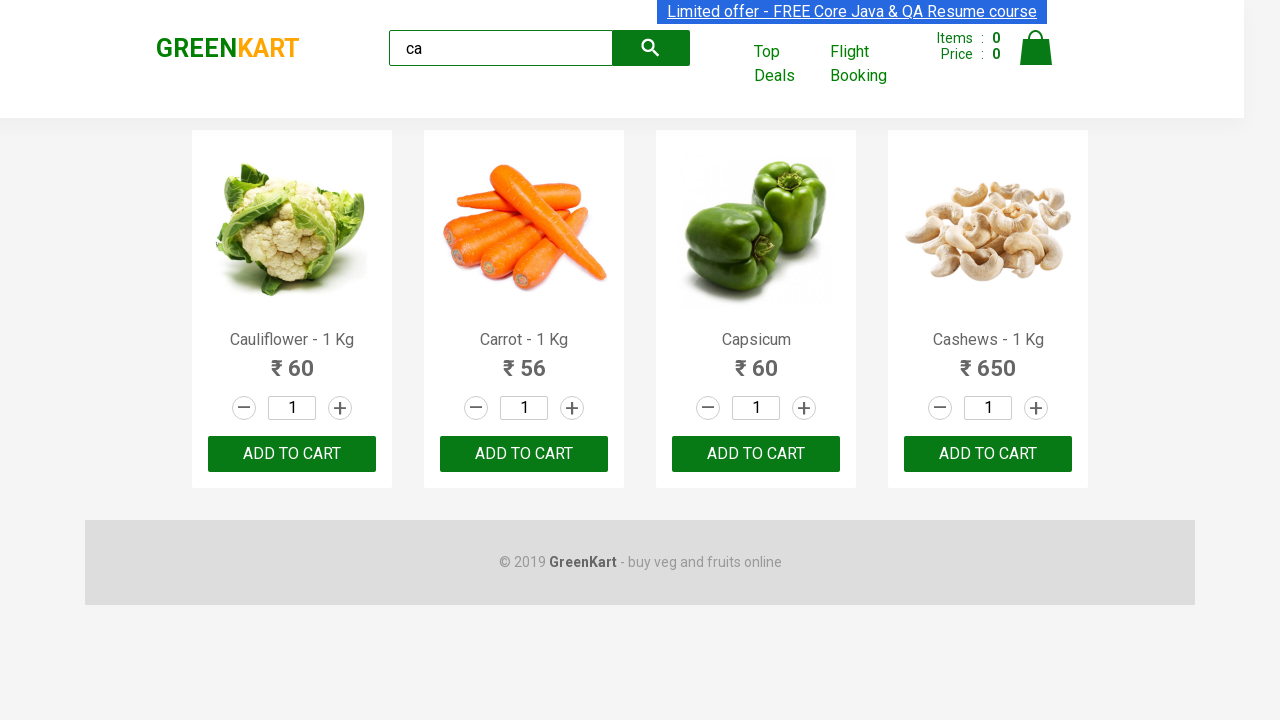

Located first product element
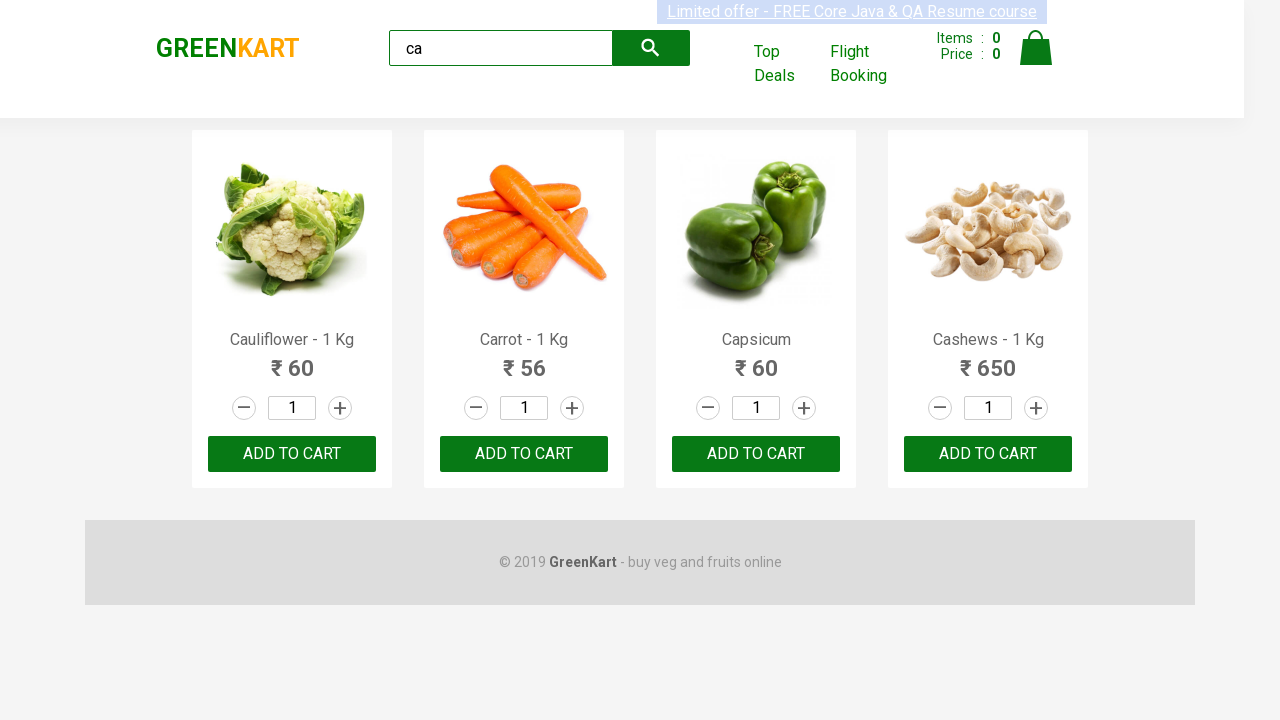

Verified first product is 'Cauliflower - 1 Kg'
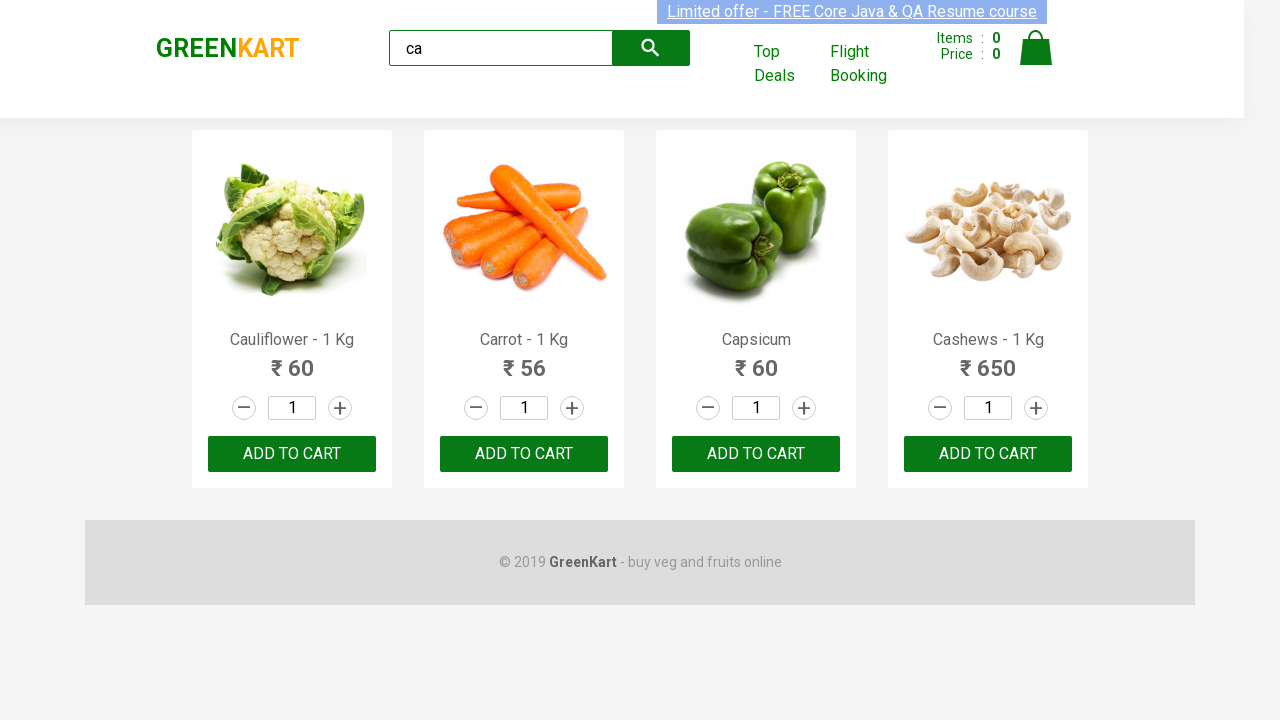

Located second product element
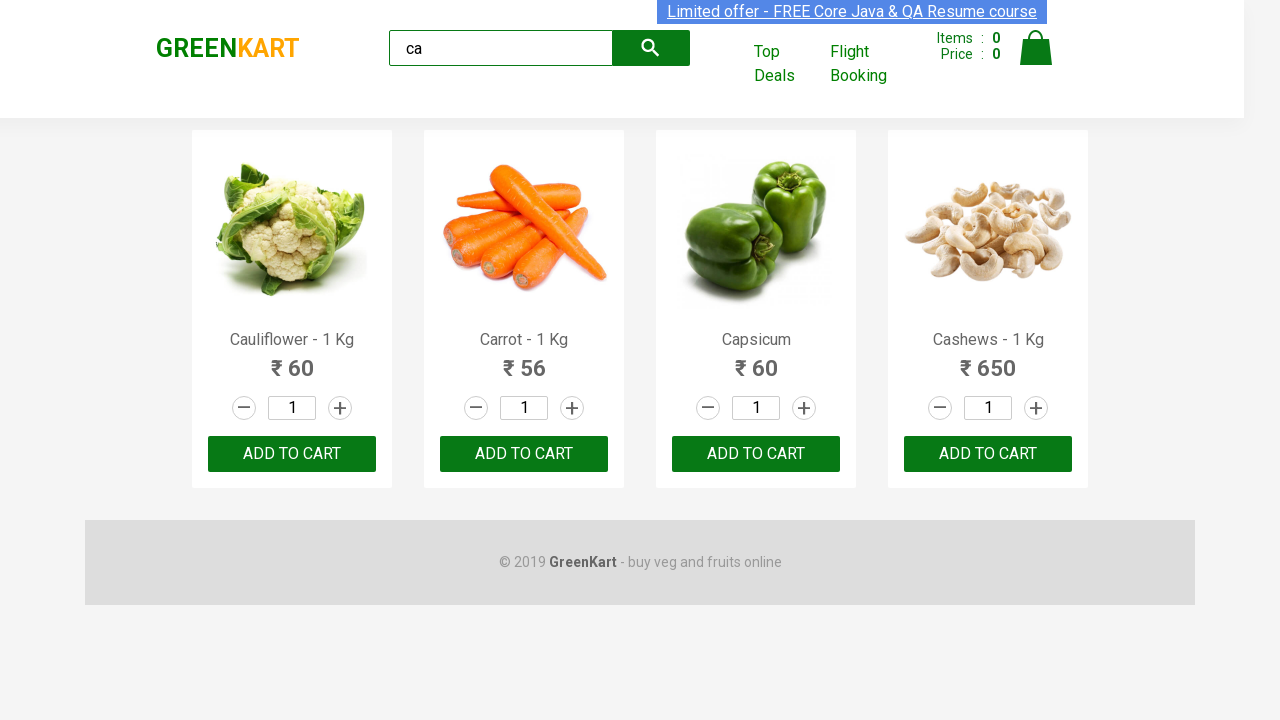

Verified second product is 'Carrot - 1 Kg'
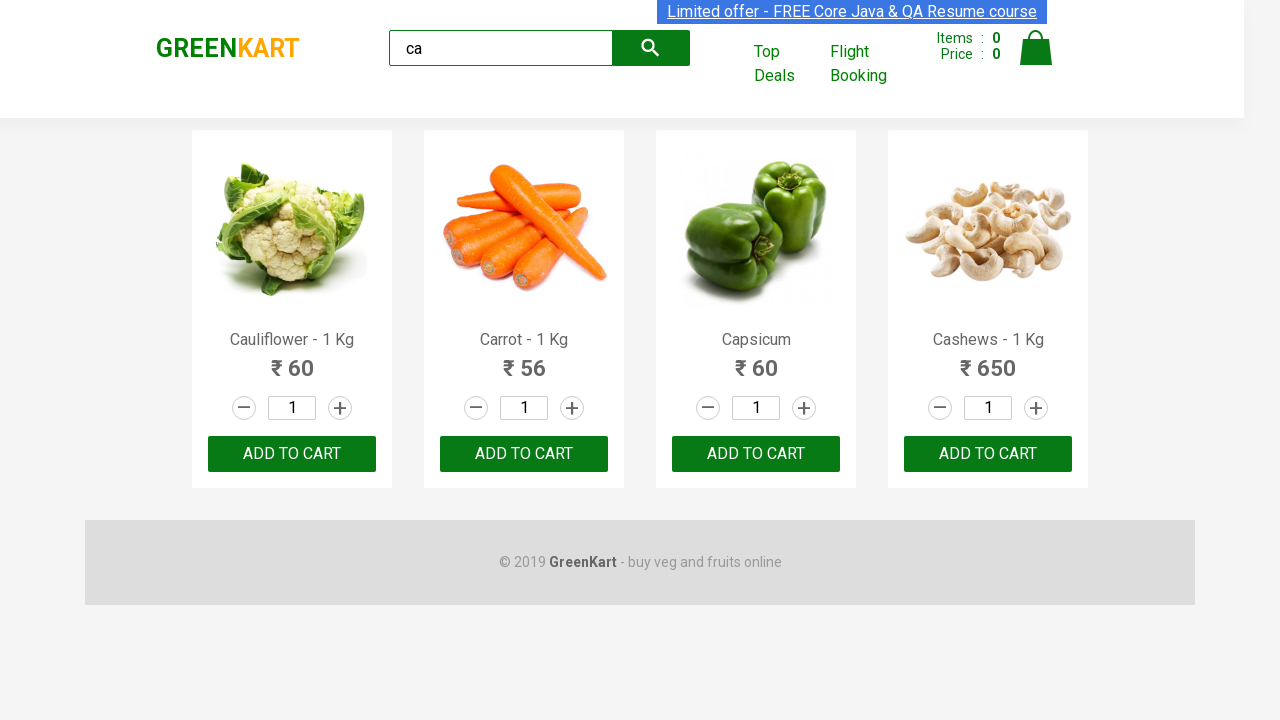

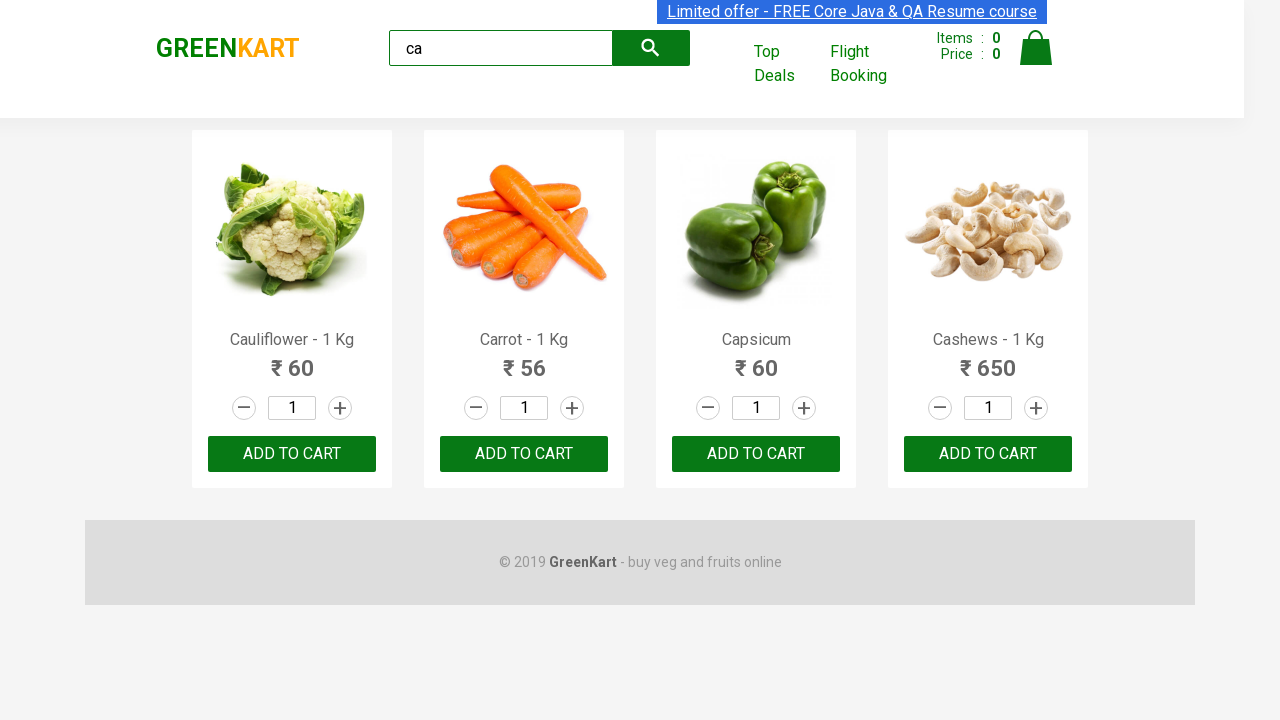